Tests filling an input field using JavaScript execution on a dynamic controls page

Starting URL: https://the-internet.herokuapp.com/dynamic_controls

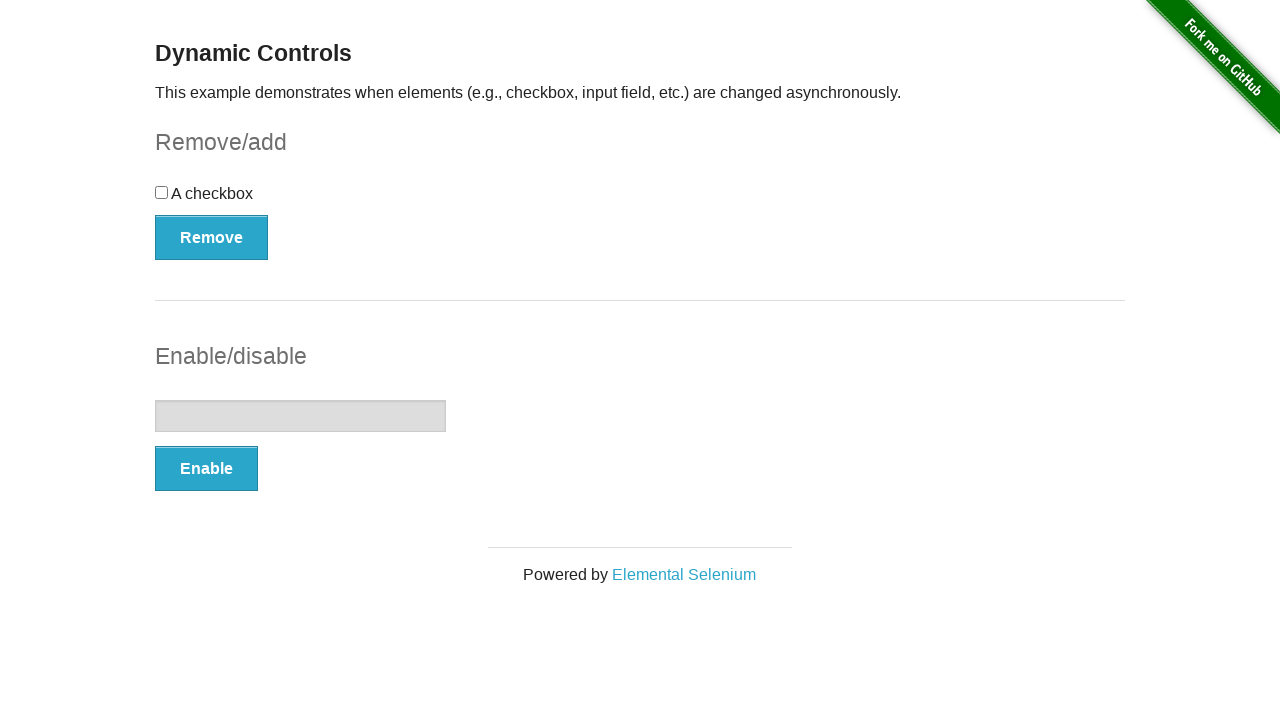

Located the input field with id 'input-example'
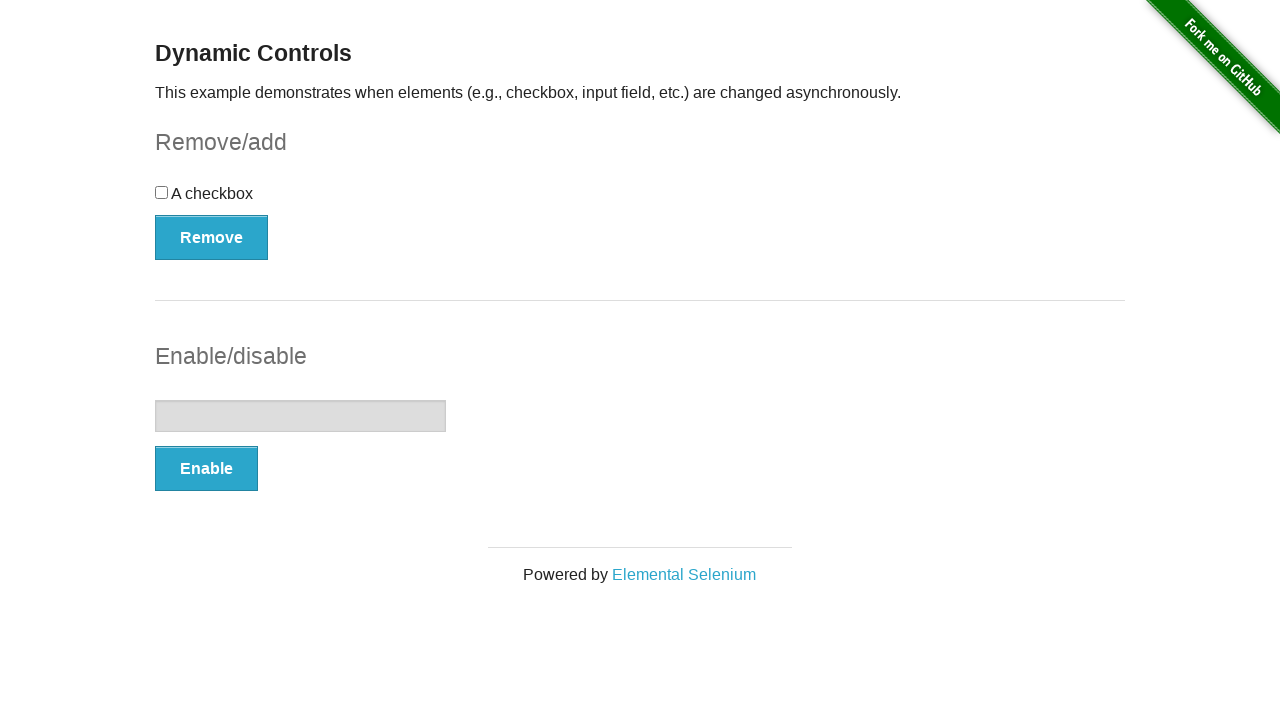

Filled input field with 'Hello World!' using JavaScript execution
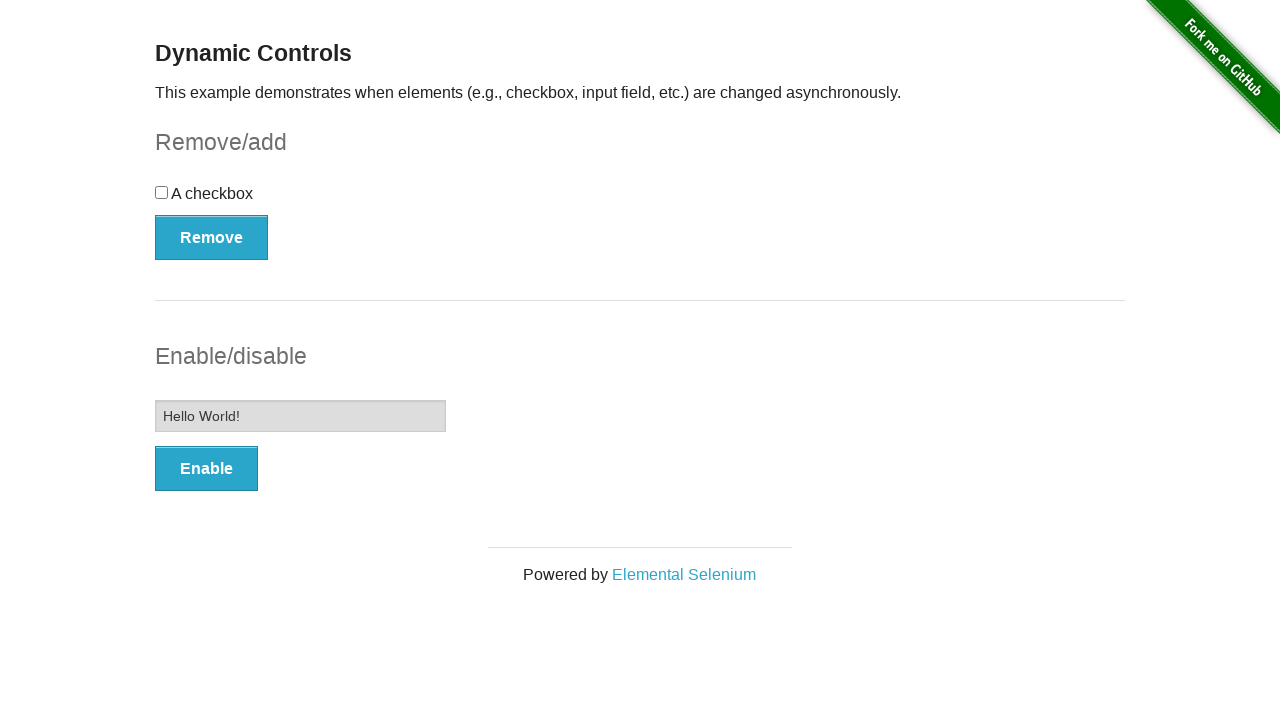

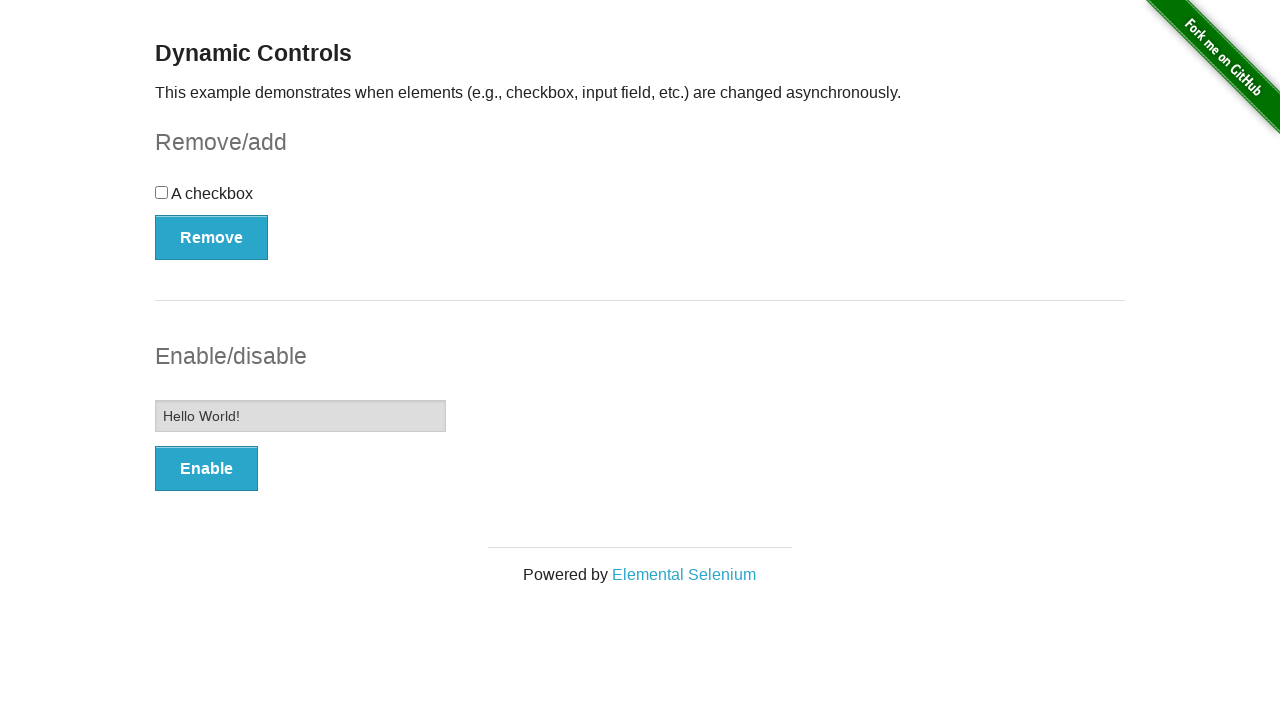